Tests that the homepage is responsive on mobile viewport (375x667) by verifying the heading and navigation elements are present.

Starting URL: https://foco.mx

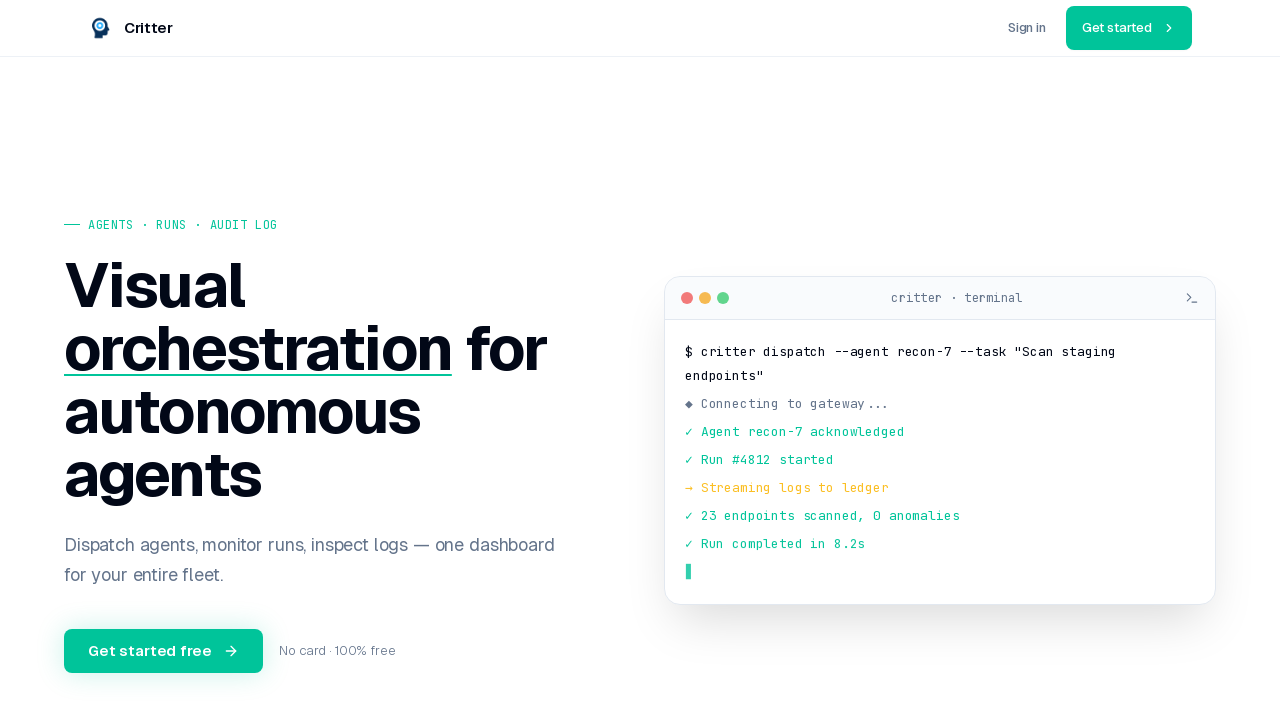

Set mobile viewport to 375x667
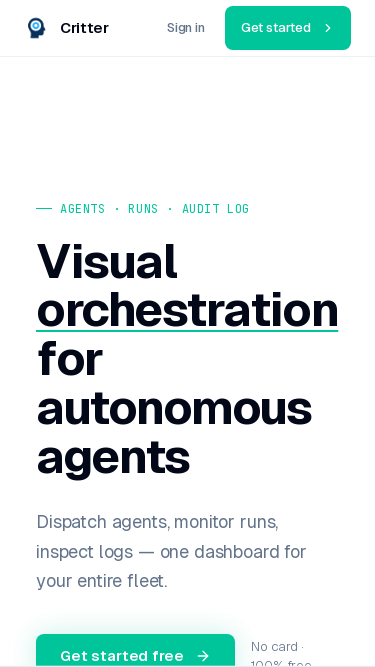

Reloaded page with mobile viewport
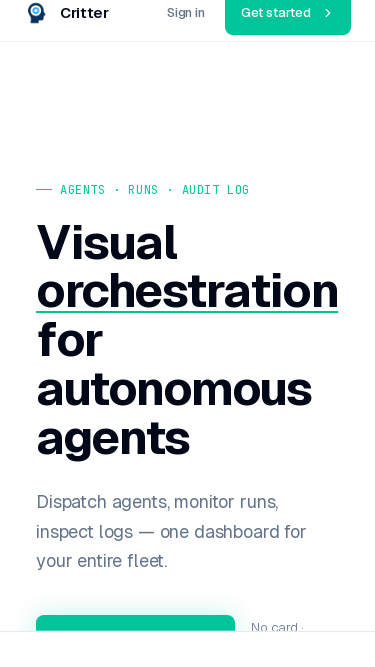

Page load state reached
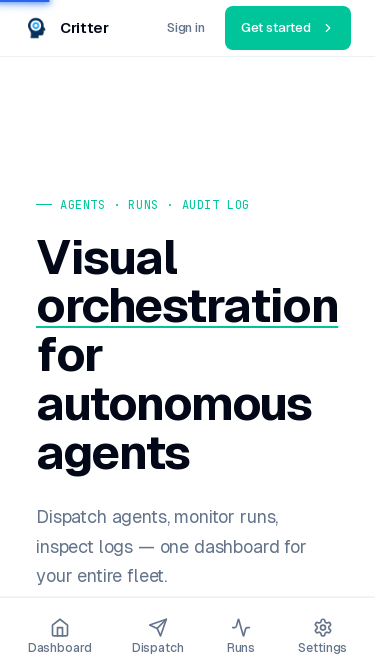

Waited 3 seconds for animations to complete
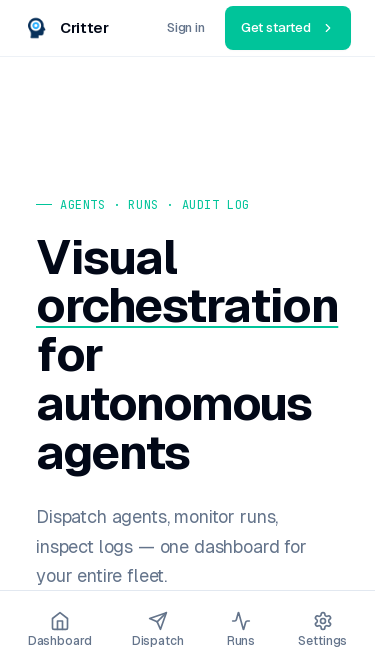

Located h1 heading element
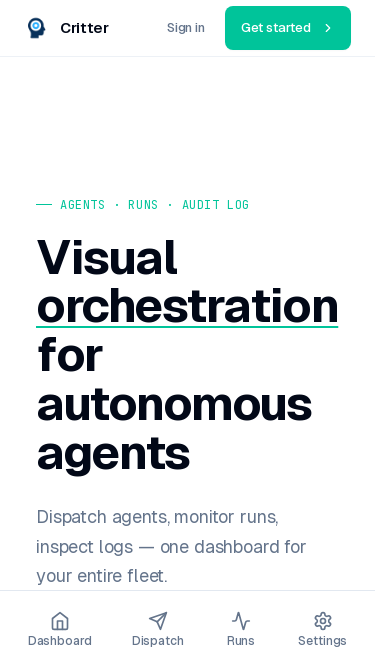

h1 heading is attached to DOM
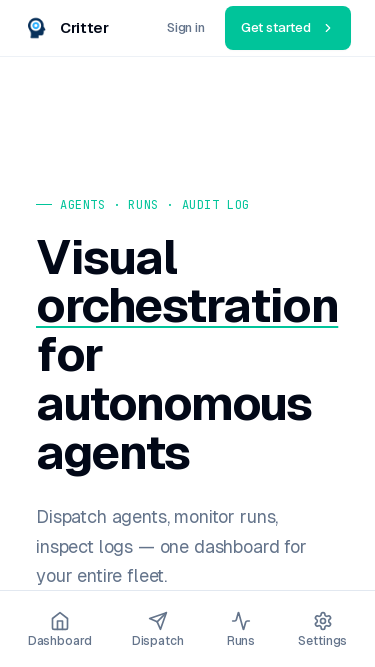

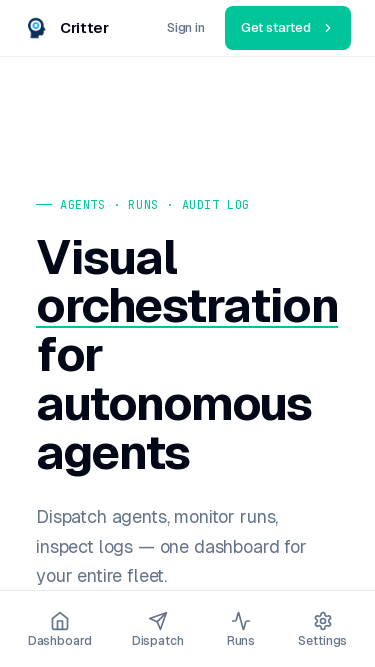